Tests browser window handling by opening a new tab via button click, switching to it, refreshing, closing it, then opening a new window, switching to it, and closing it.

Starting URL: https://demoqa.com/browser-windows

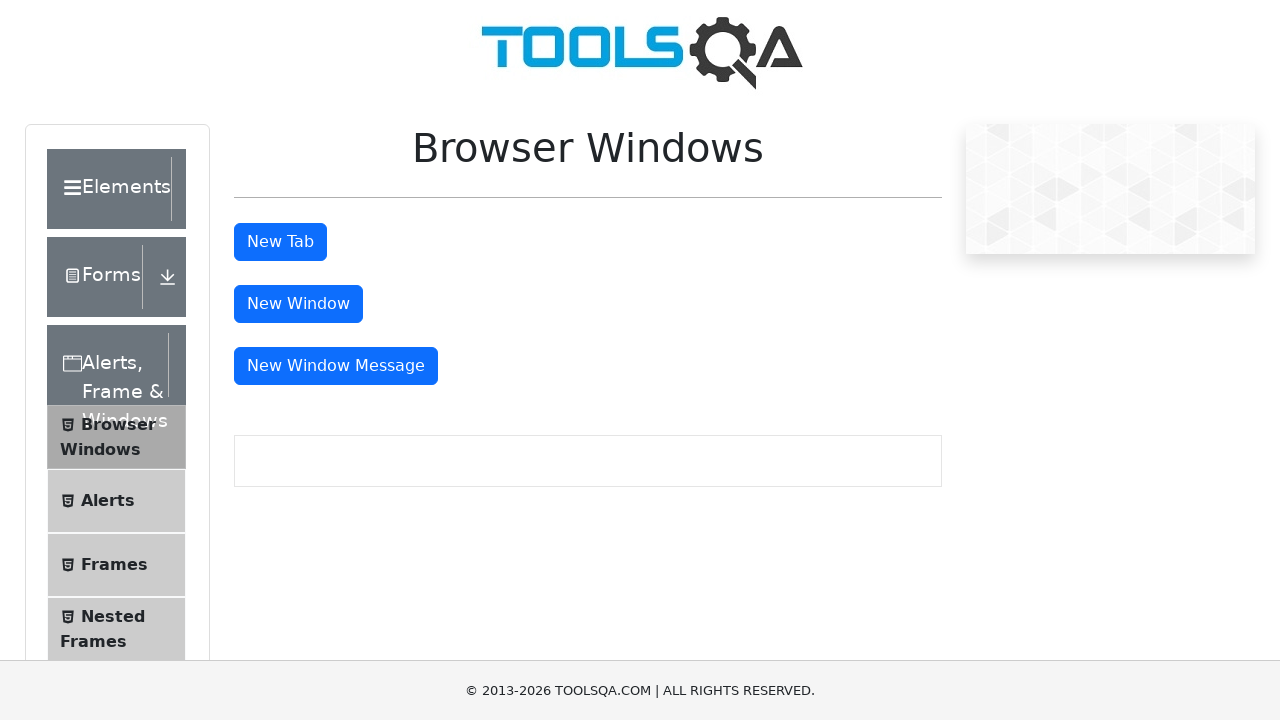

Clicked button to open new tab at (280, 242) on #tabButton
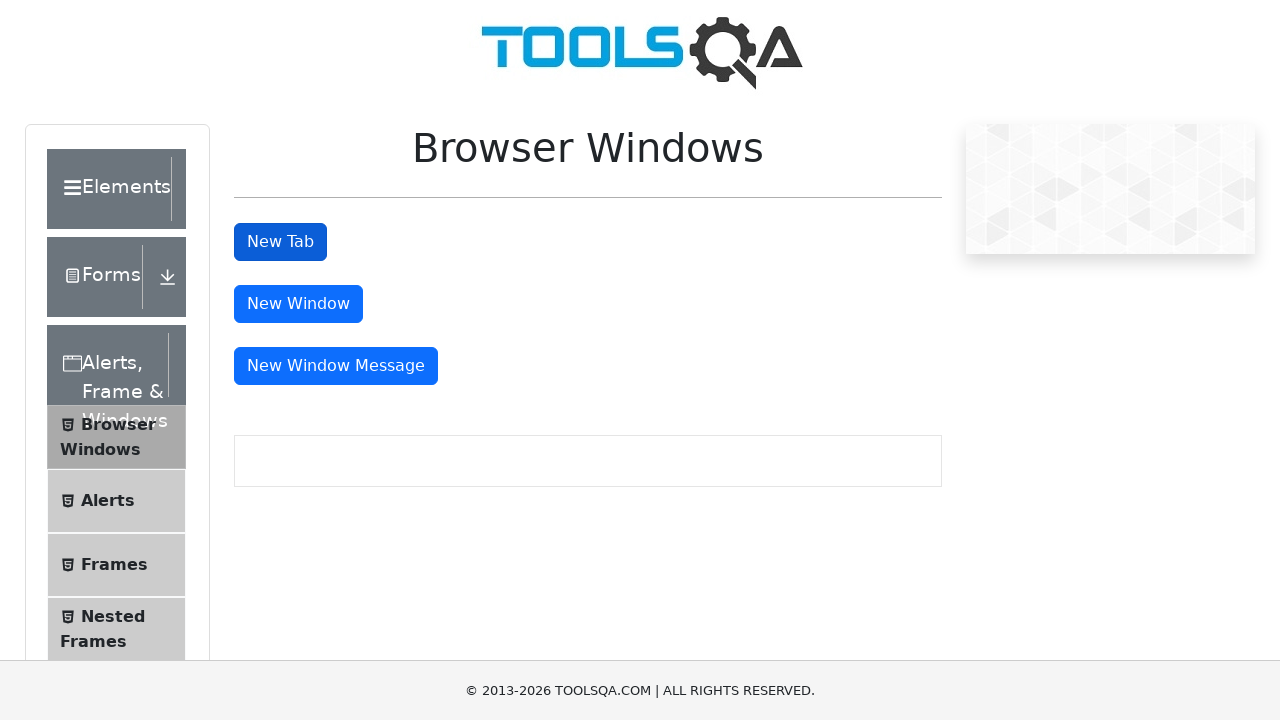

Waited for new tab to open
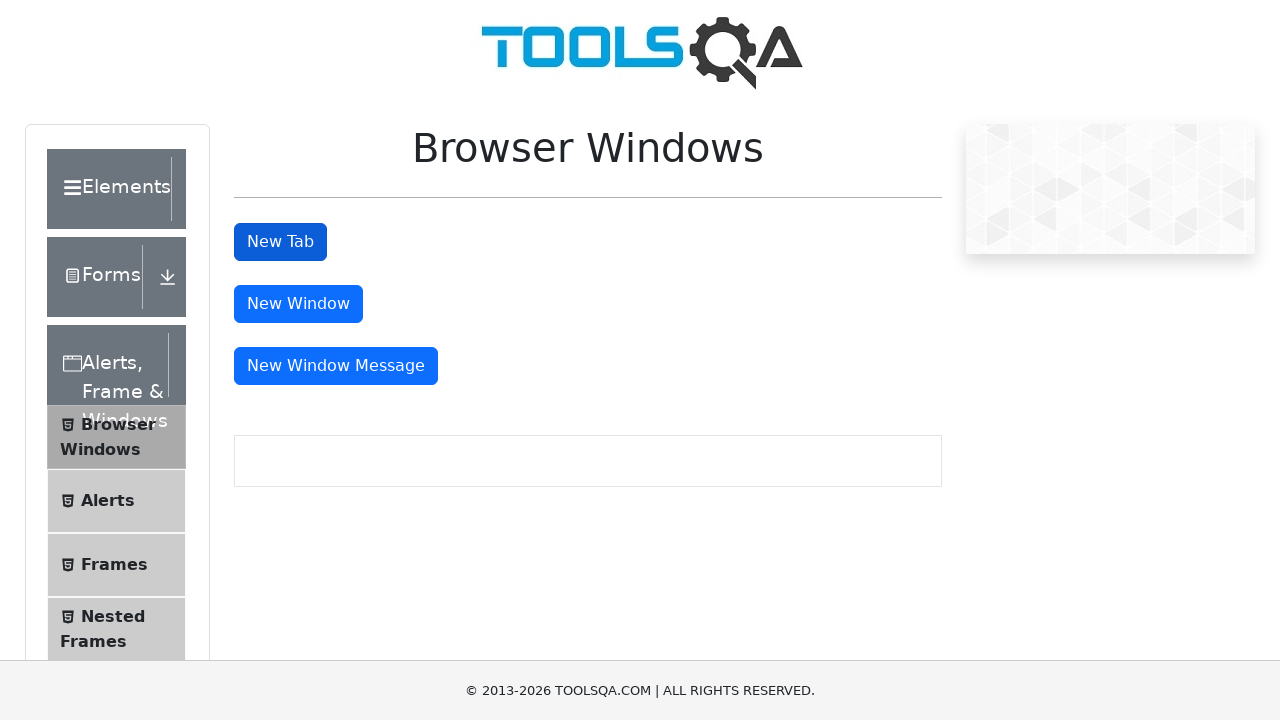

Retrieved all pages from context
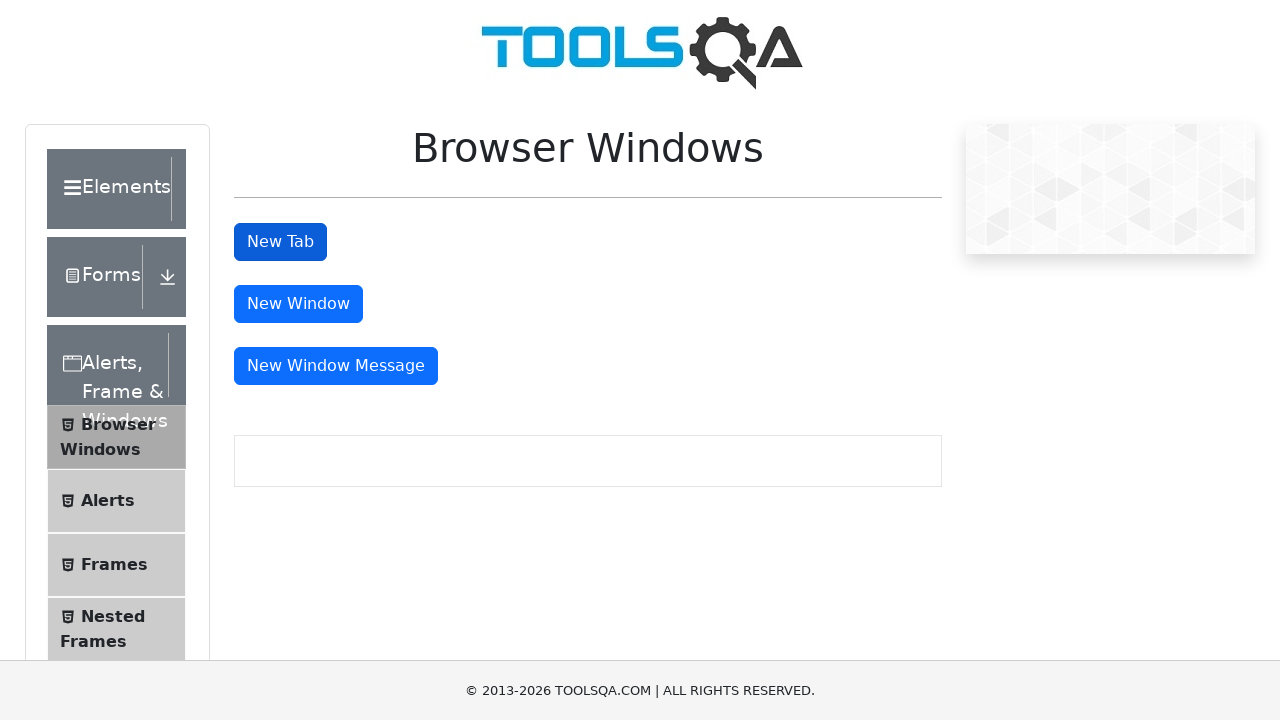

Selected new tab from pages list
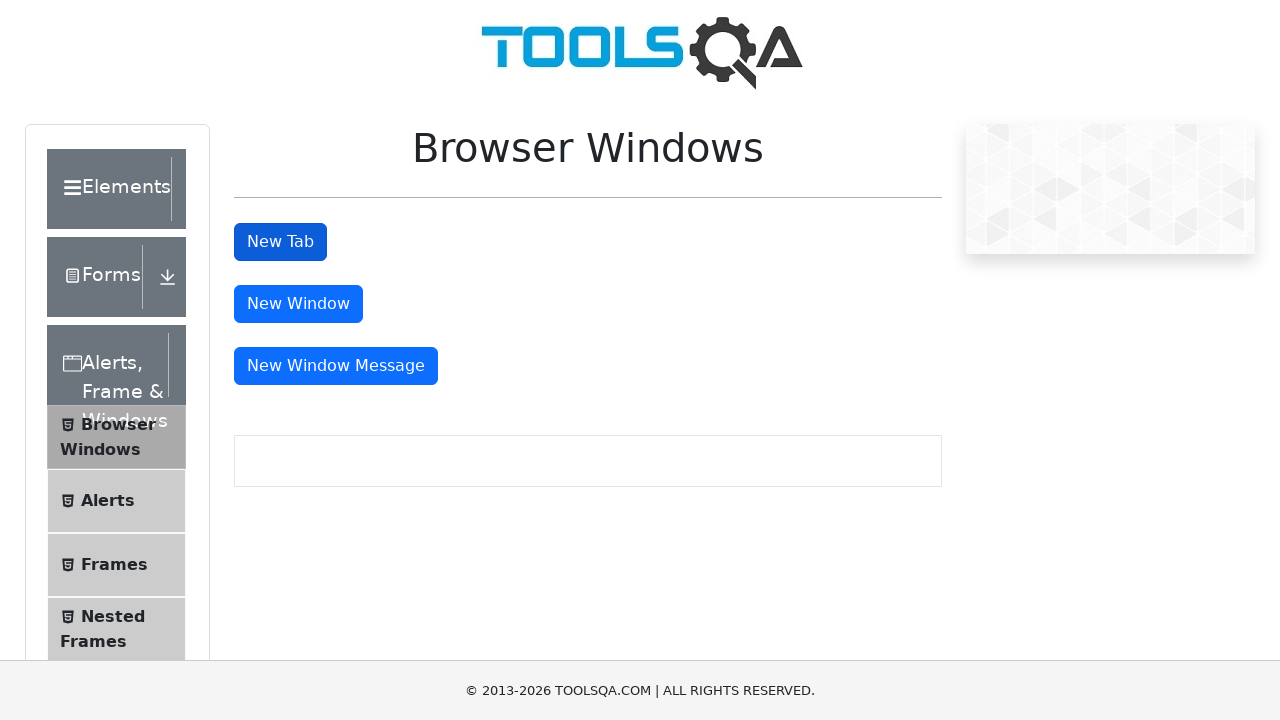

Refreshed the new tab
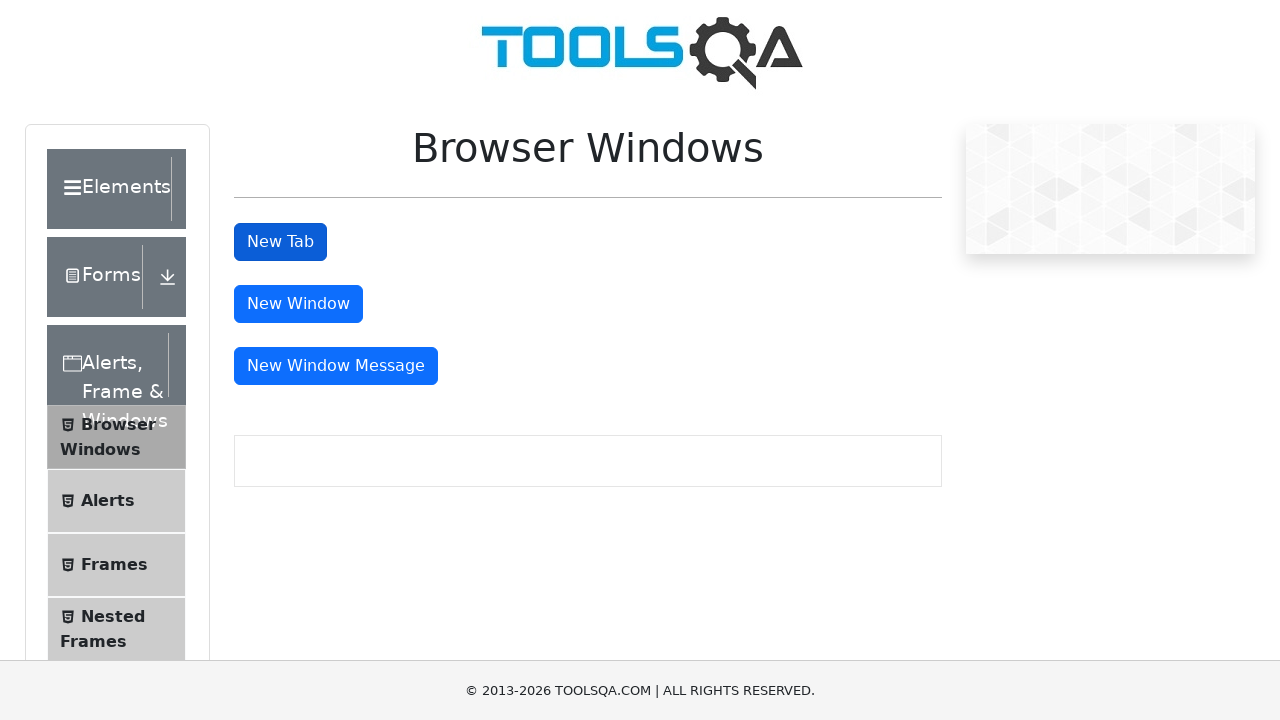

Closed the new tab
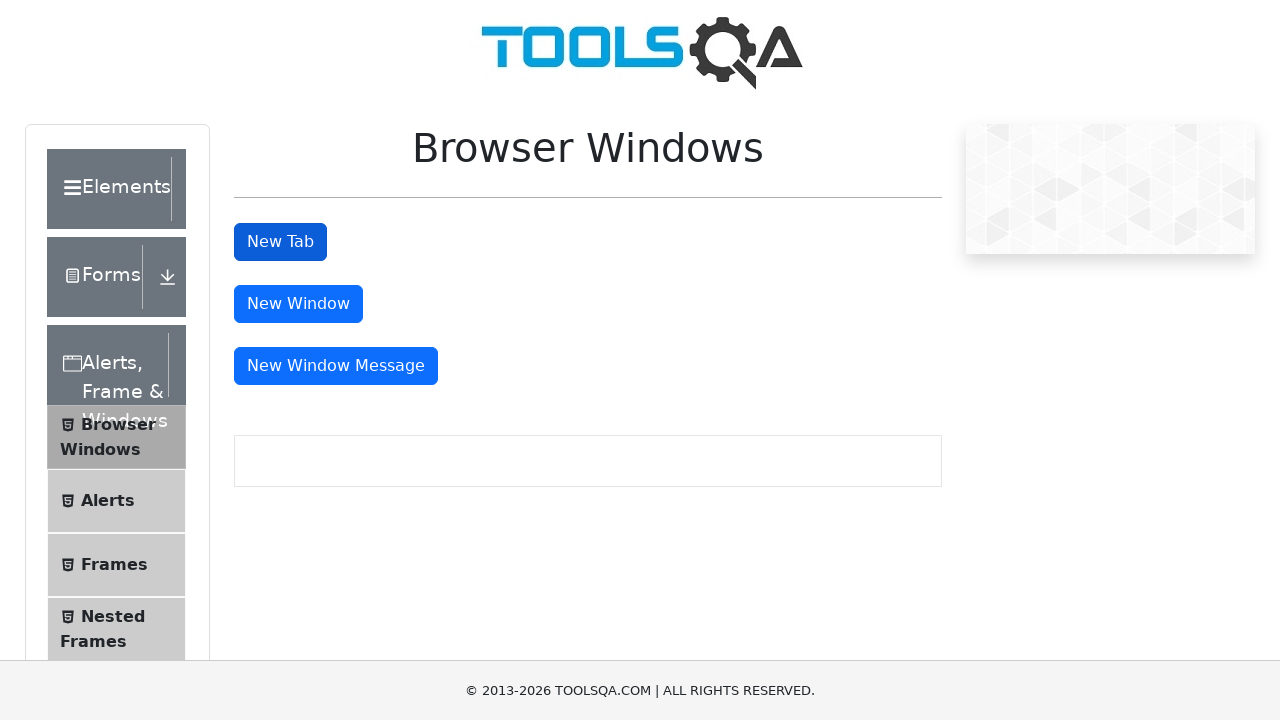

Clicked button to open new window at (298, 304) on #windowButton
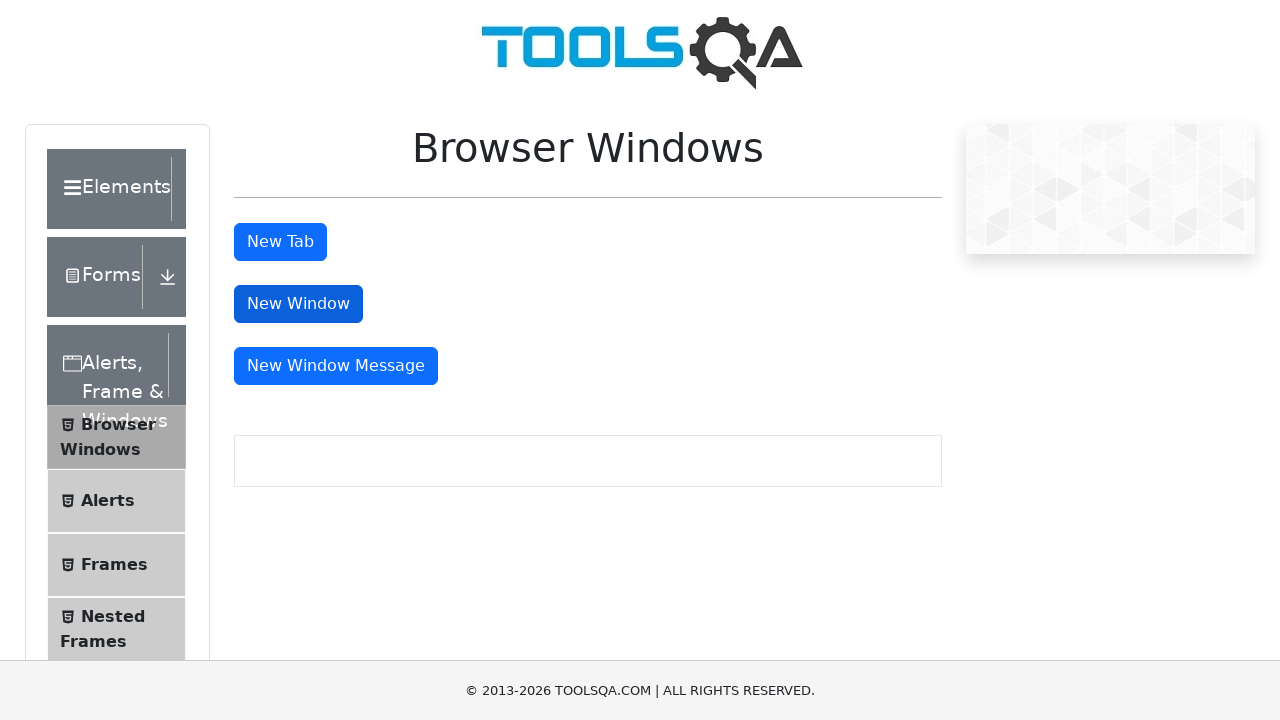

Waited for new window to open
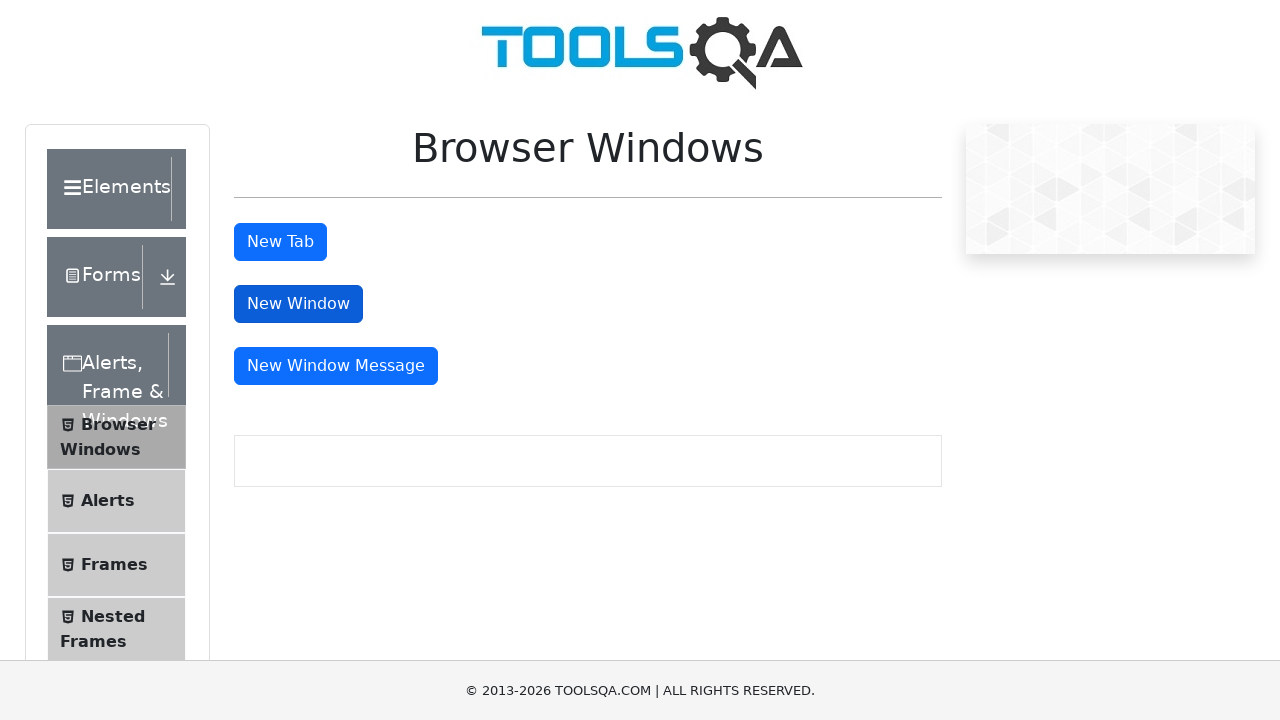

Retrieved all pages from context again
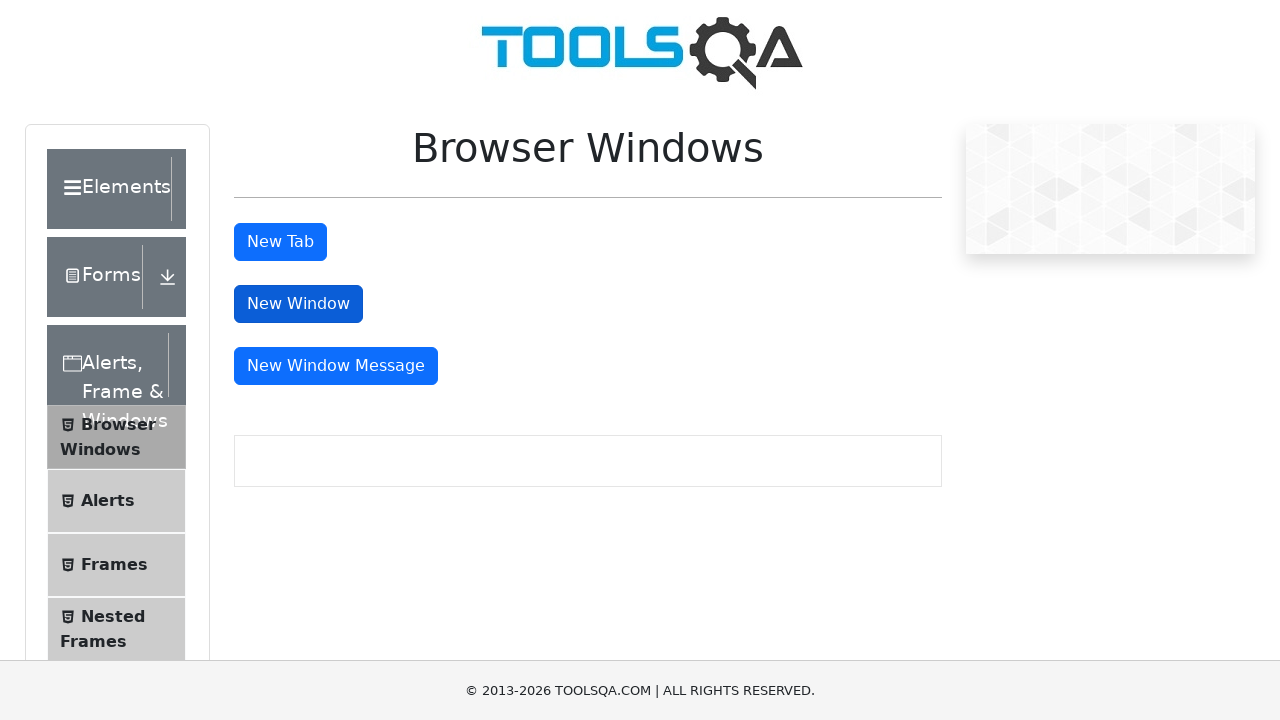

Selected new window from pages list
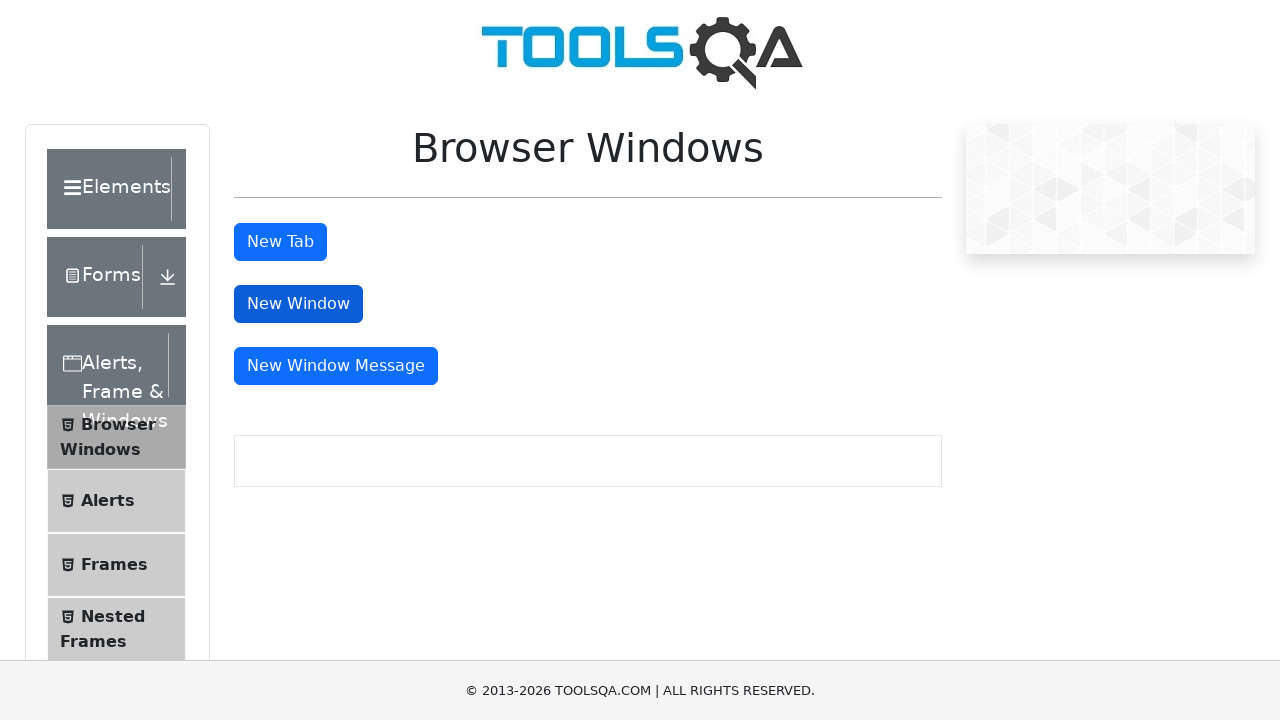

Waited before closing new window
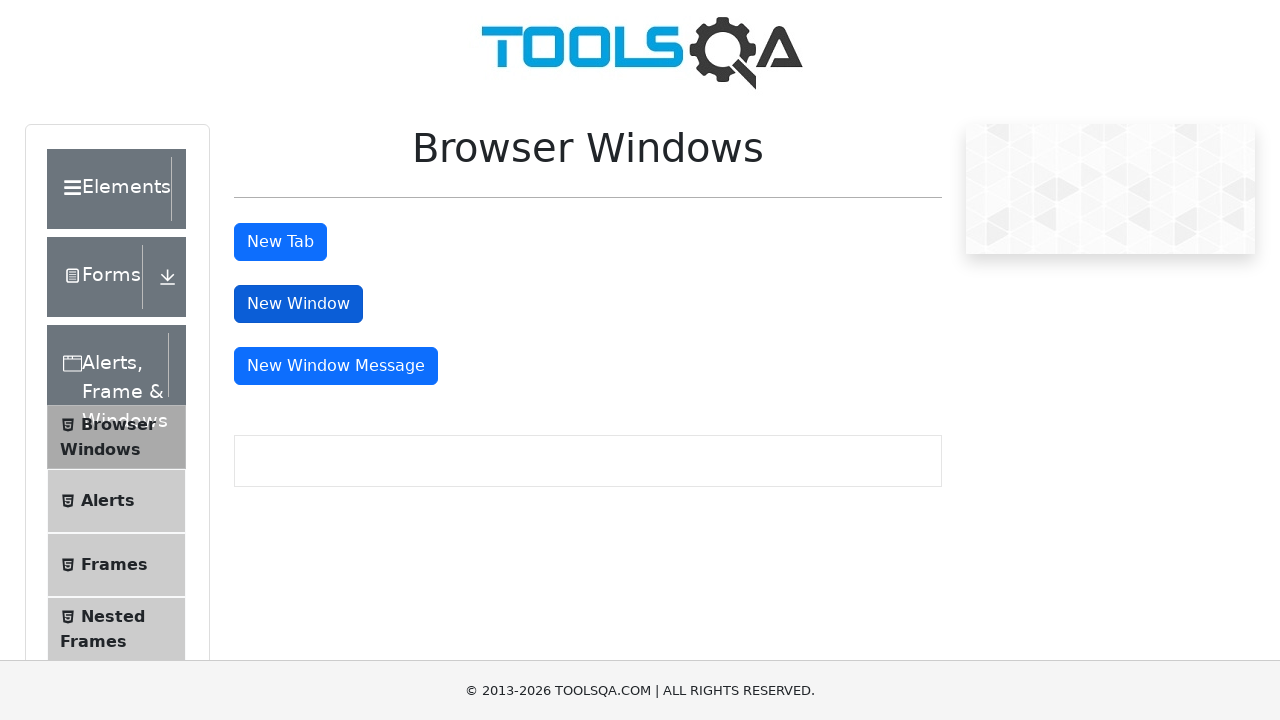

Closed the new window
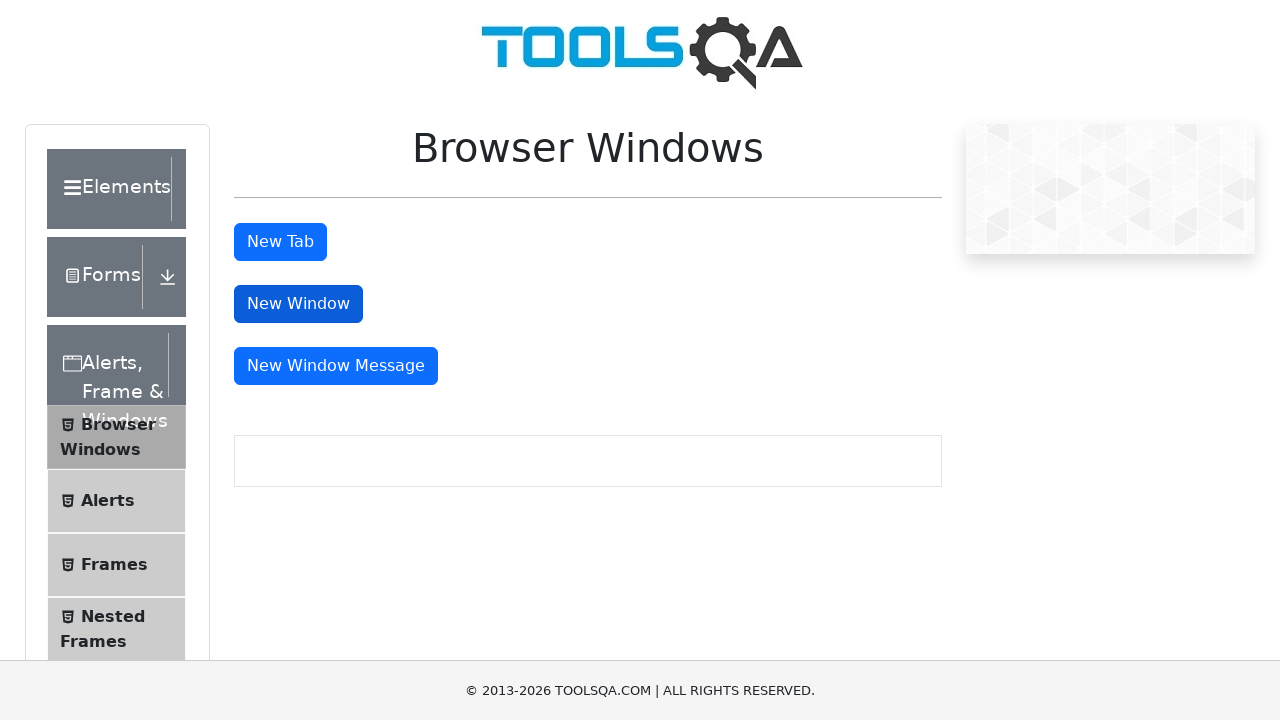

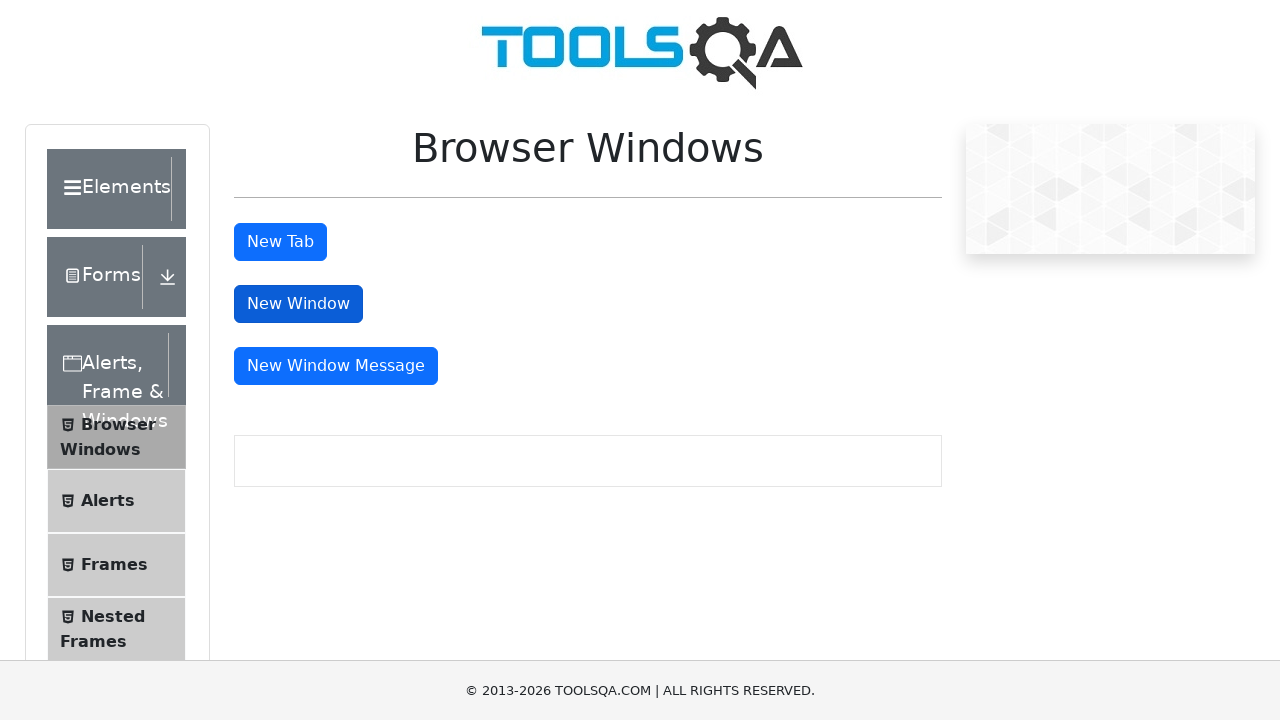